Tests double-click action on a form input element

Starting URL: https://demoqa.com/automation-practice-form

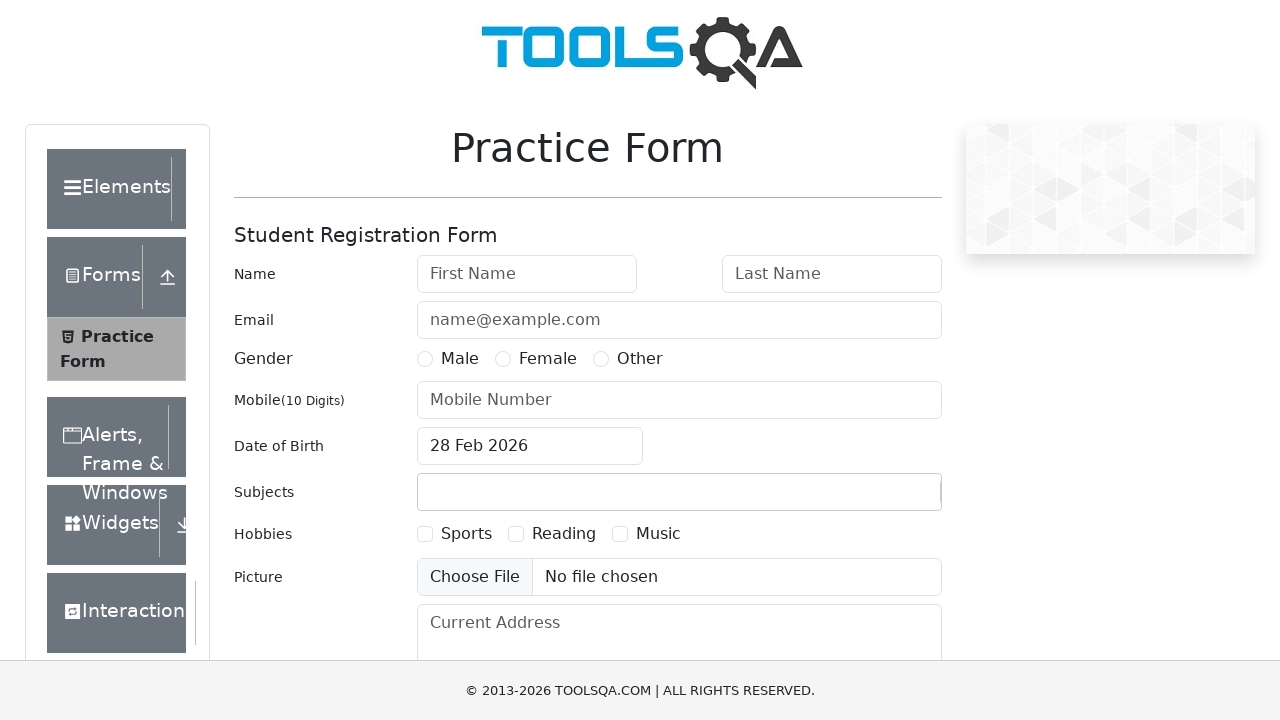

Located firstName input element
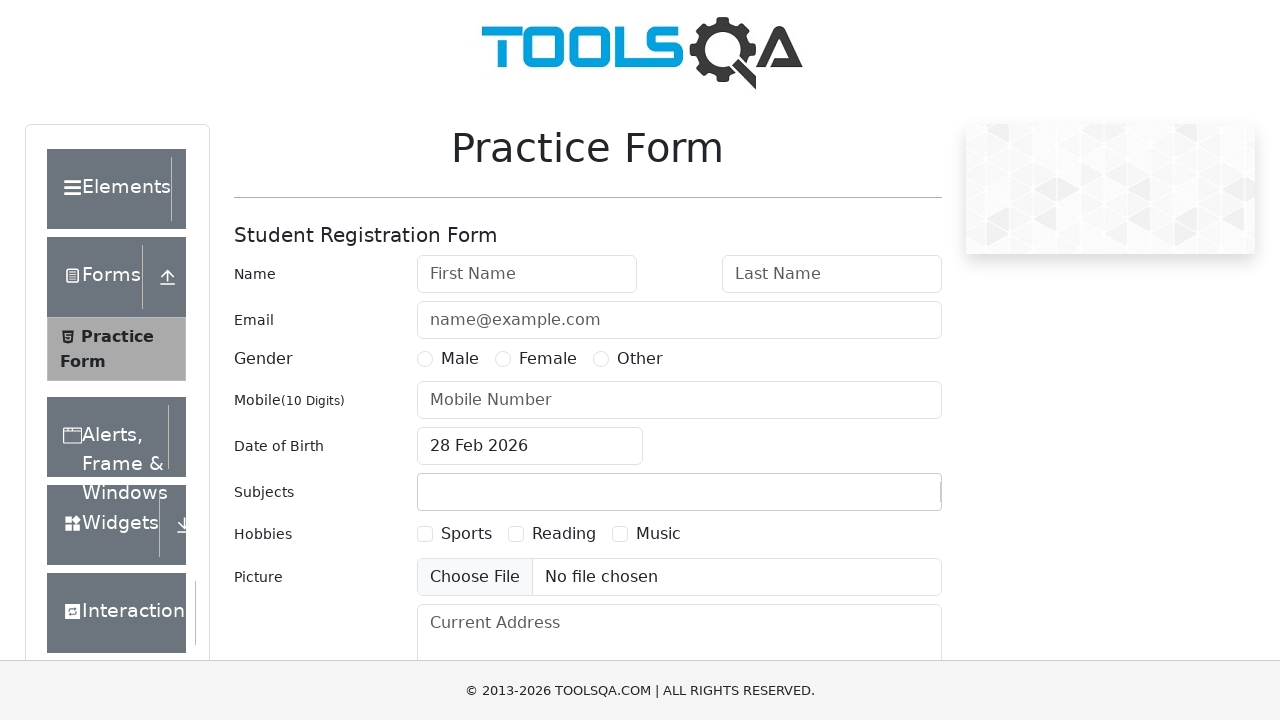

Waited for firstName input element to be attached to DOM
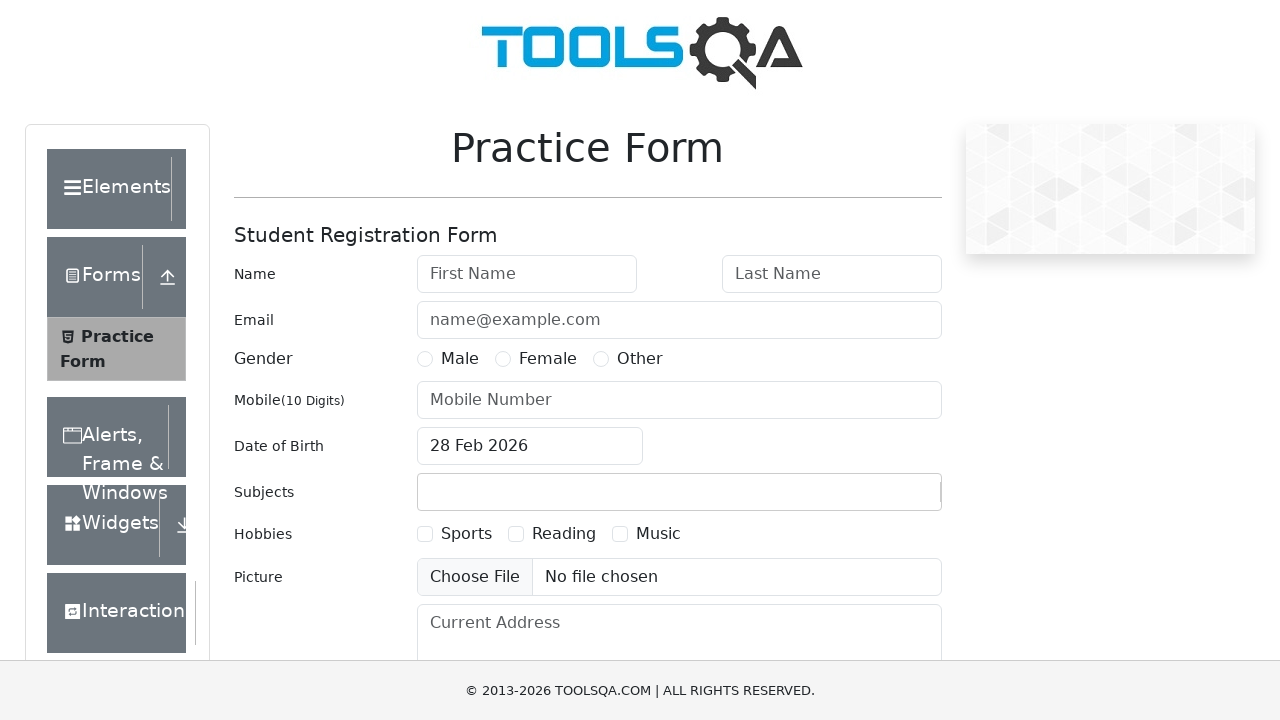

Double-clicked on firstName input element at (527, 274) on #firstName
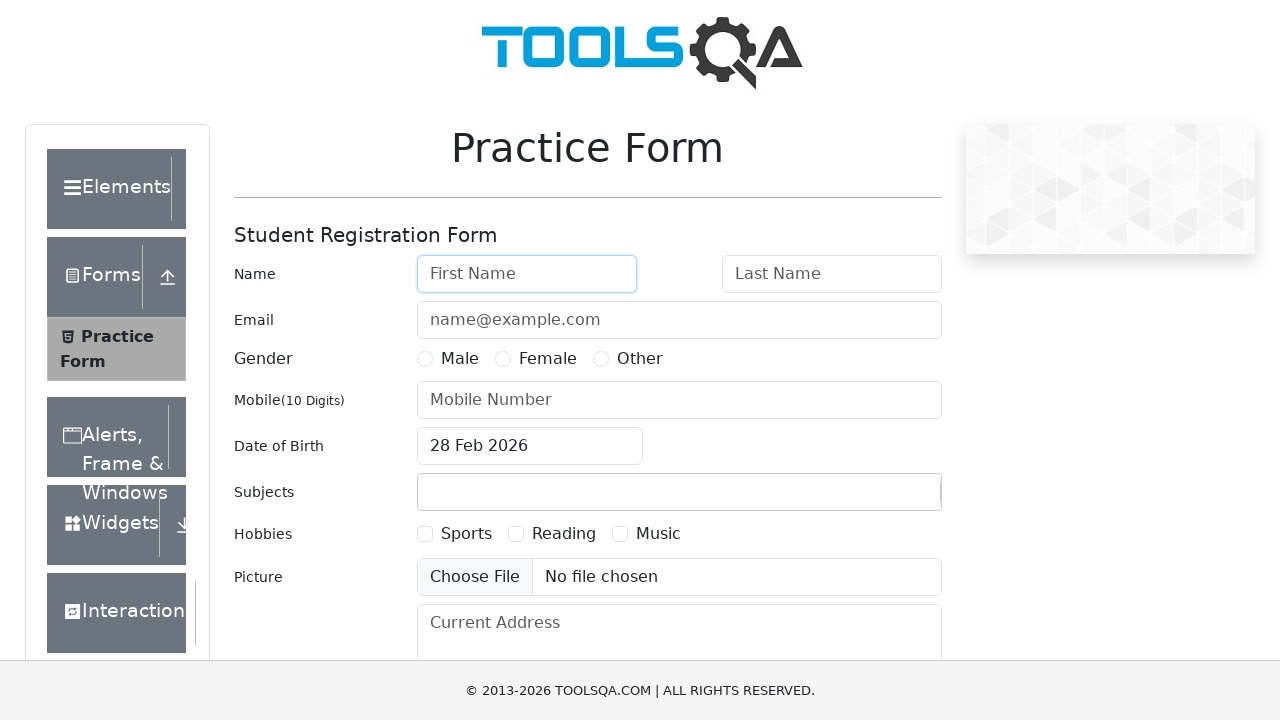

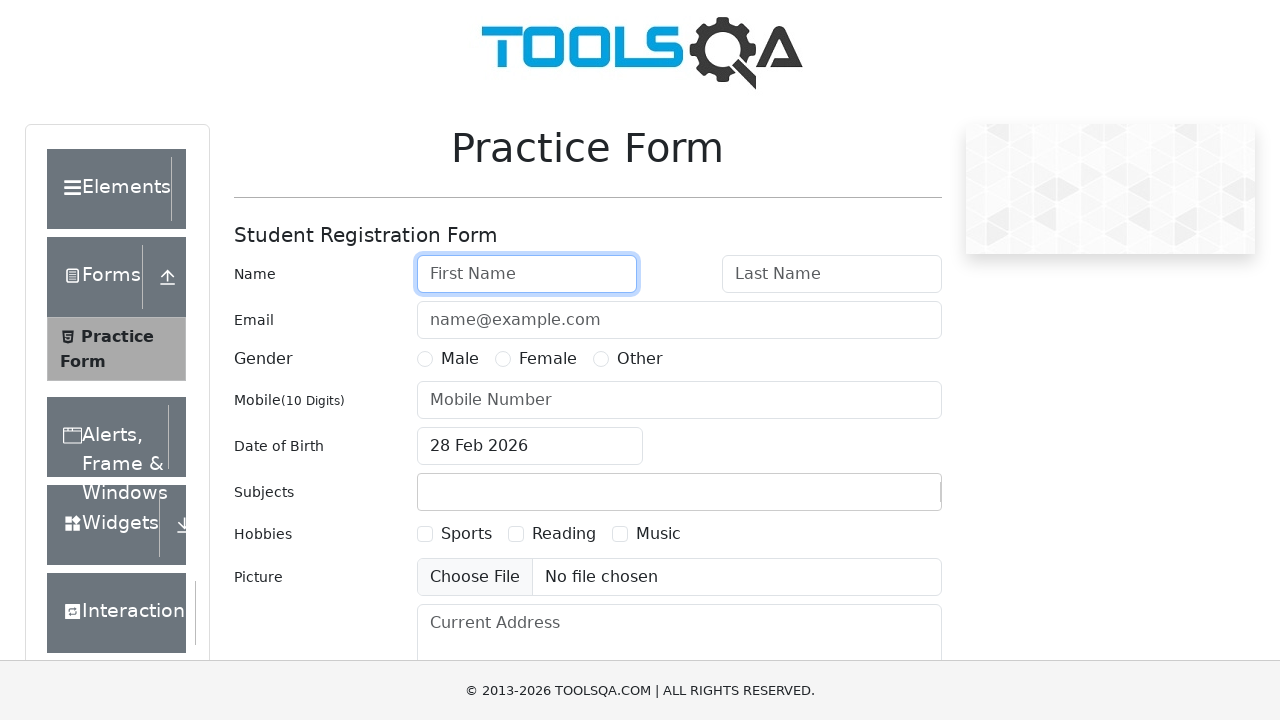